Tests clicking a button that has a dynamically generated ID on the UI Testing Playground website, which is designed to test handling of elements with non-static identifiers.

Starting URL: http://uitestingplayground.com/dynamicid

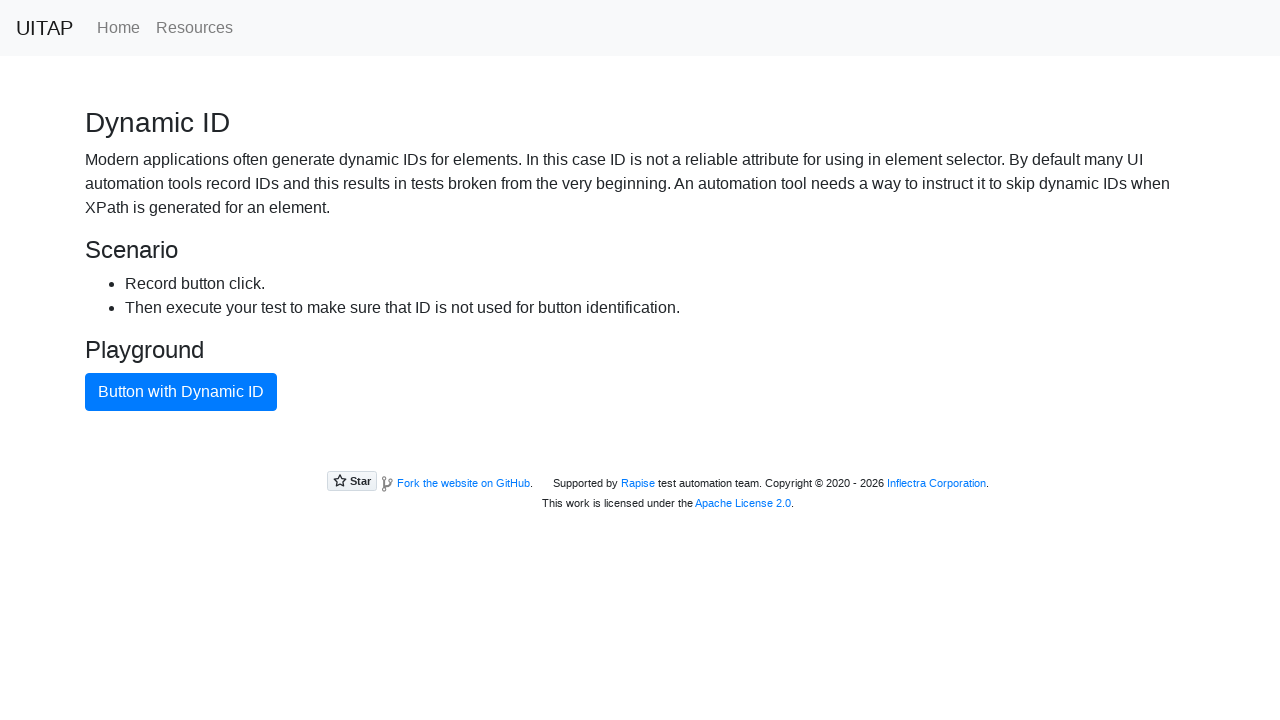

Clicked button with dynamic ID using CSS class selector on UI Testing Playground dynamic ID test page at (181, 392) on .btn.btn-primary
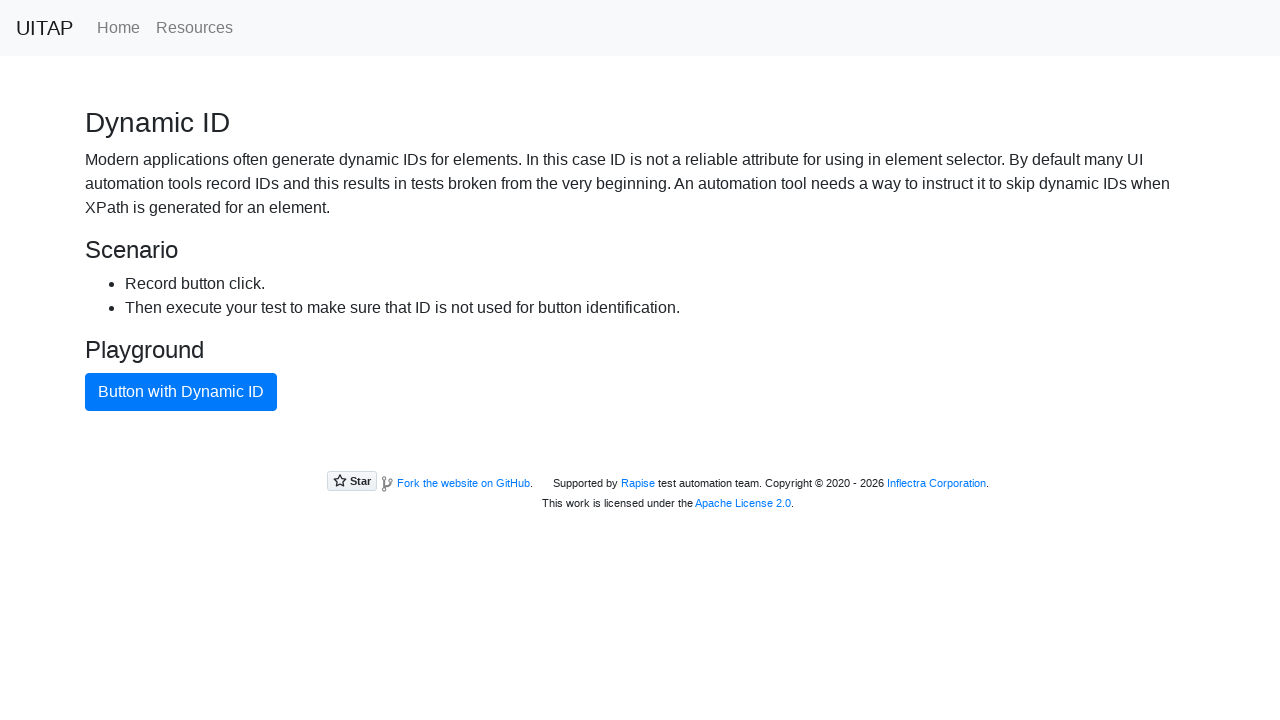

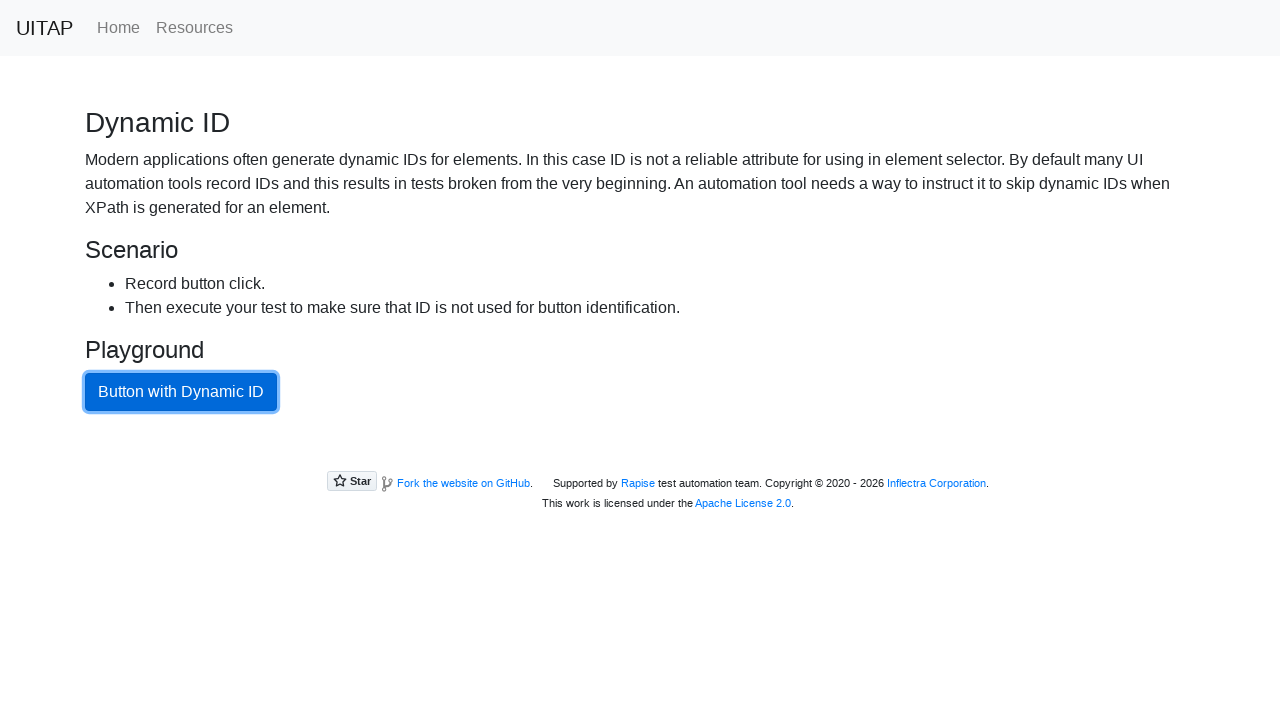